Tests browser window functionality by opening new tabs and windows, switching between them

Starting URL: https://demoqa.com/browser-windows

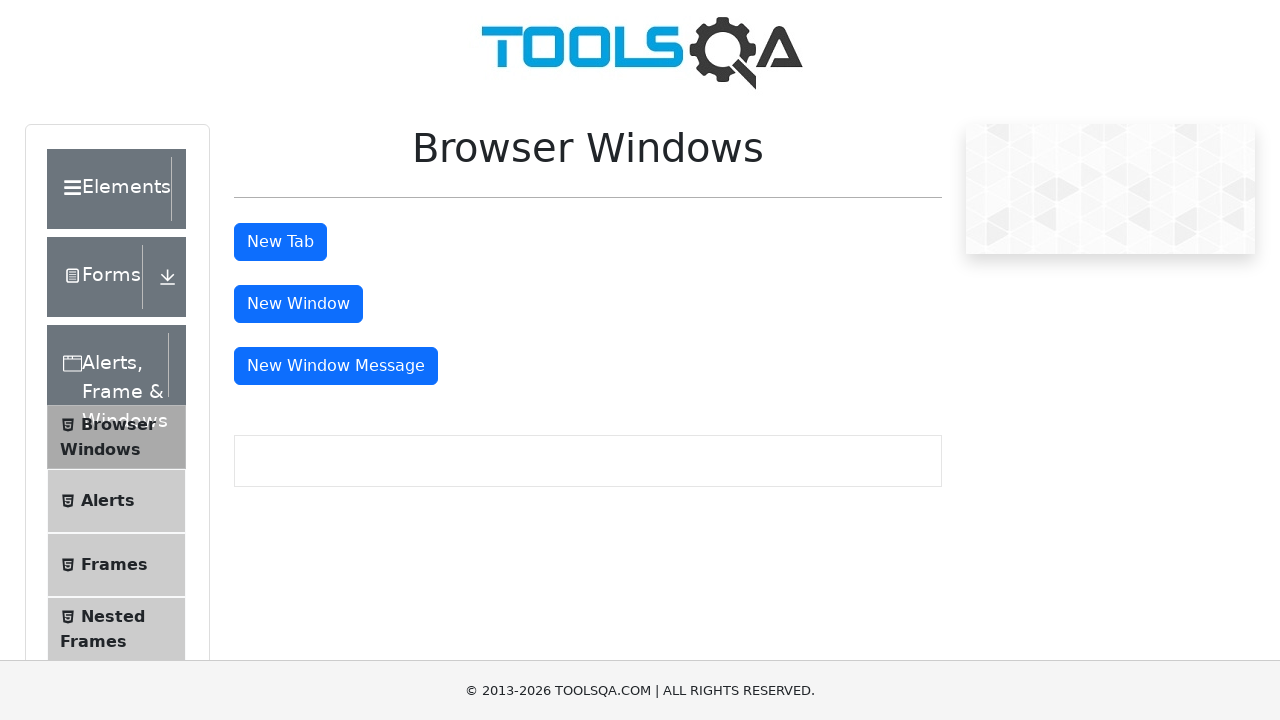

Clicked new tab button at (280, 242) on #tabButton
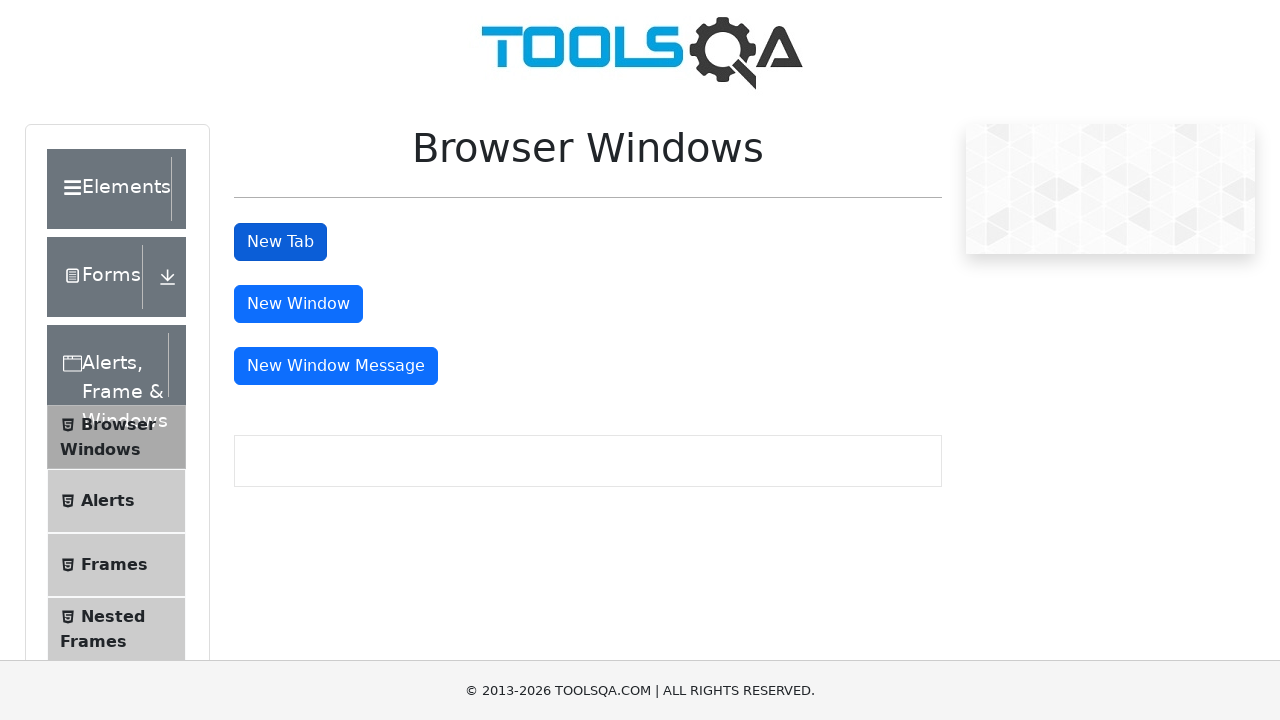

New tab page object captured
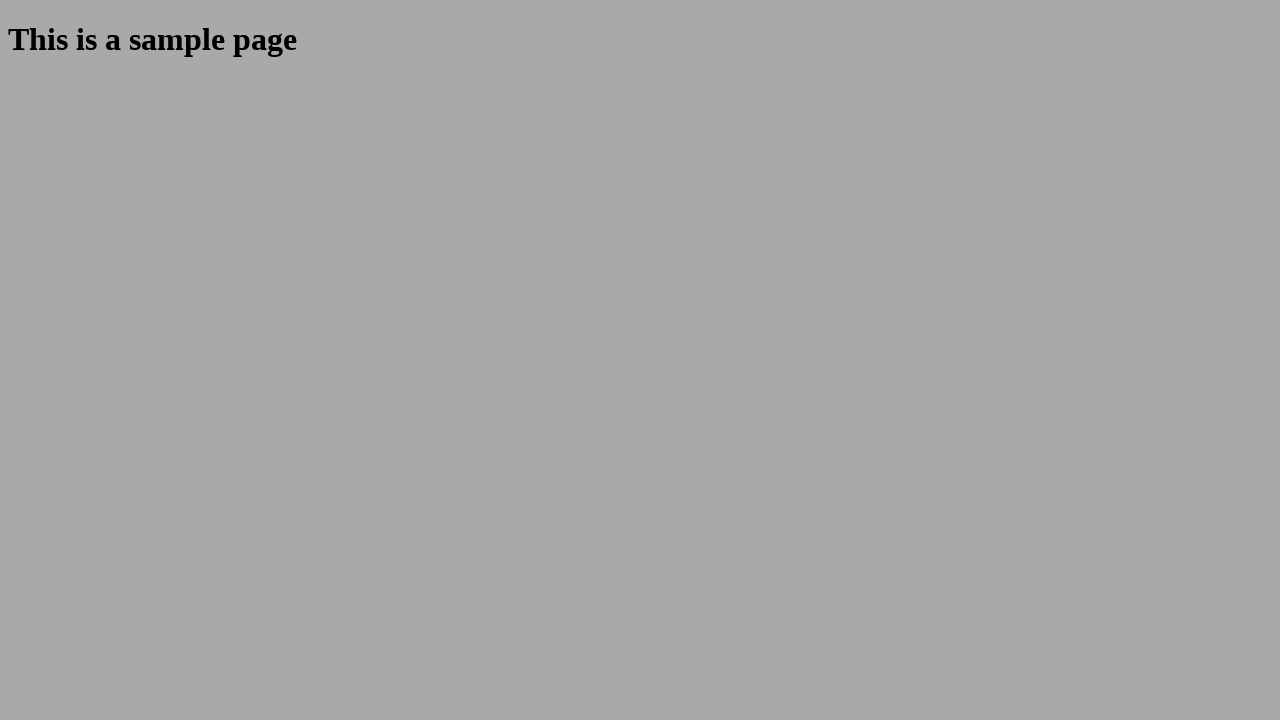

New tab page loaded completely
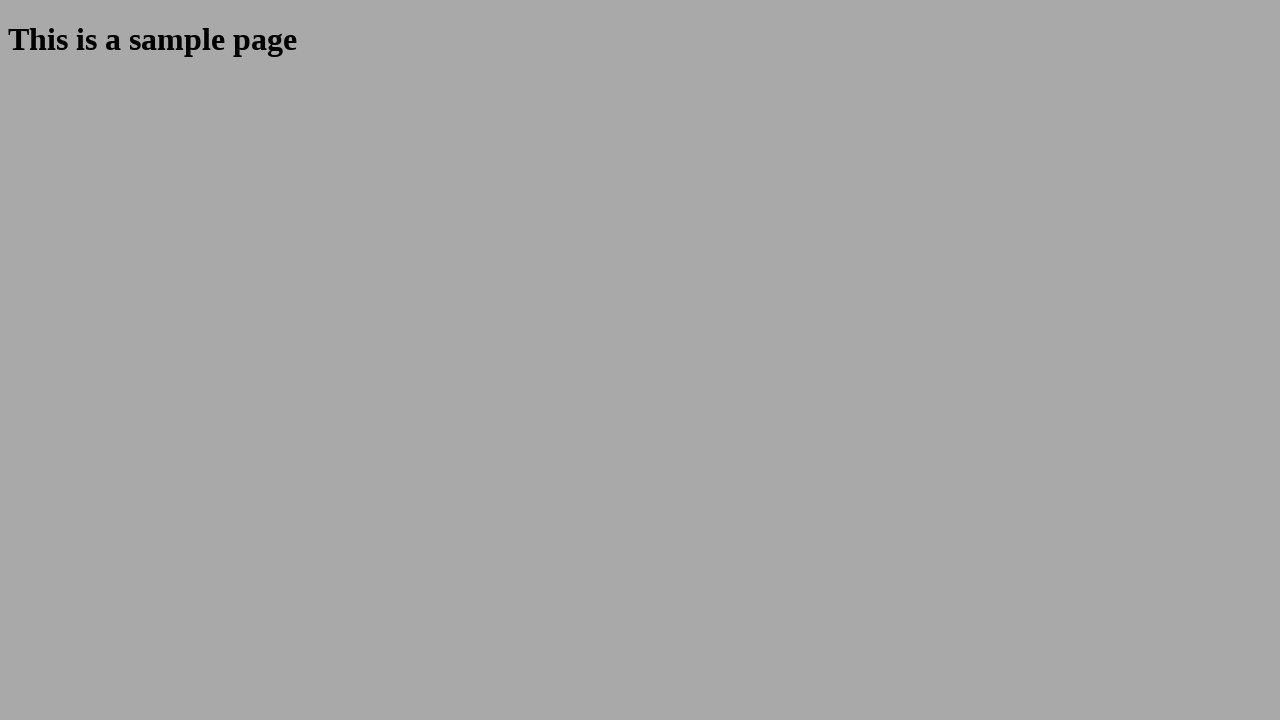

Closed new tab
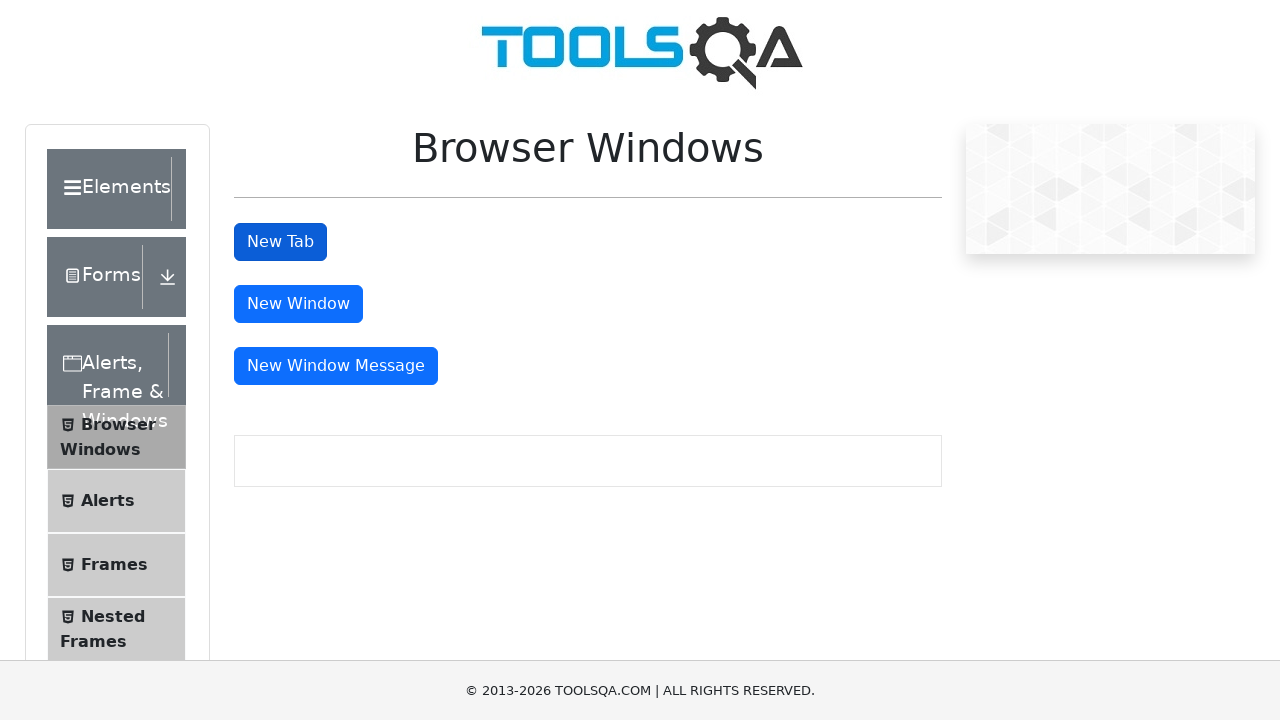

Clicked new window button at (298, 304) on #windowButton
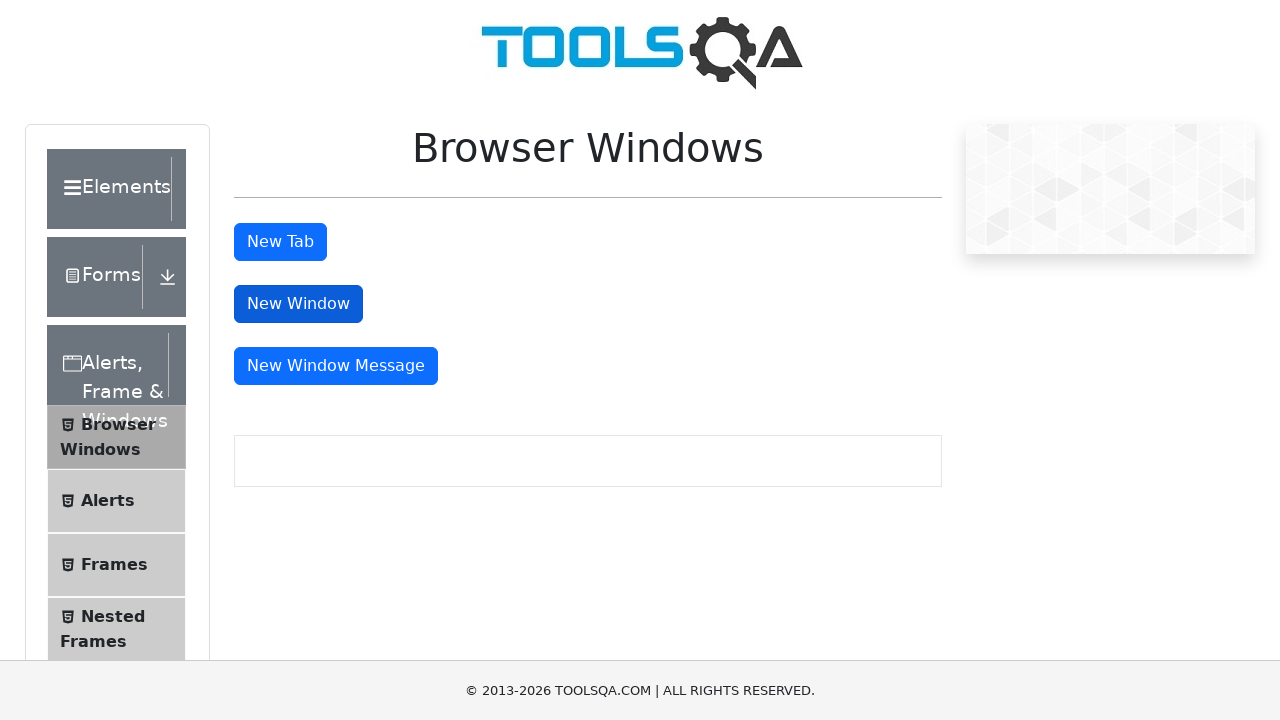

New window page object captured
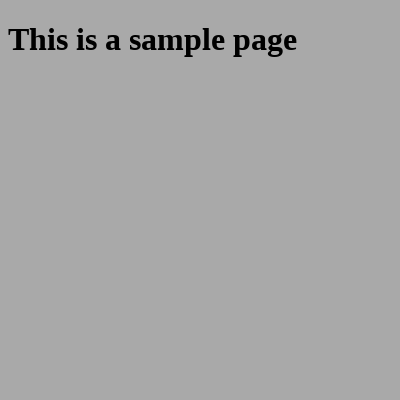

New window page loaded completely
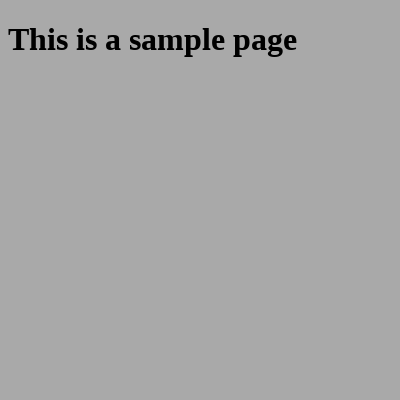

Closed new window
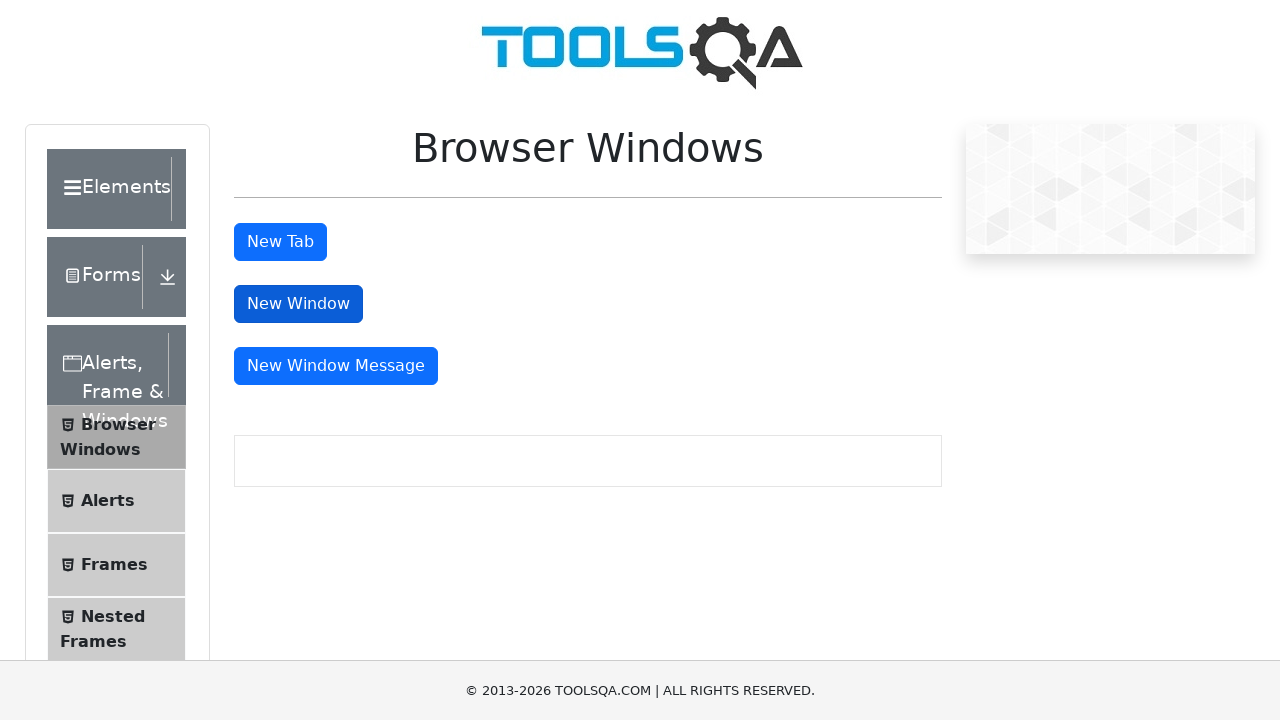

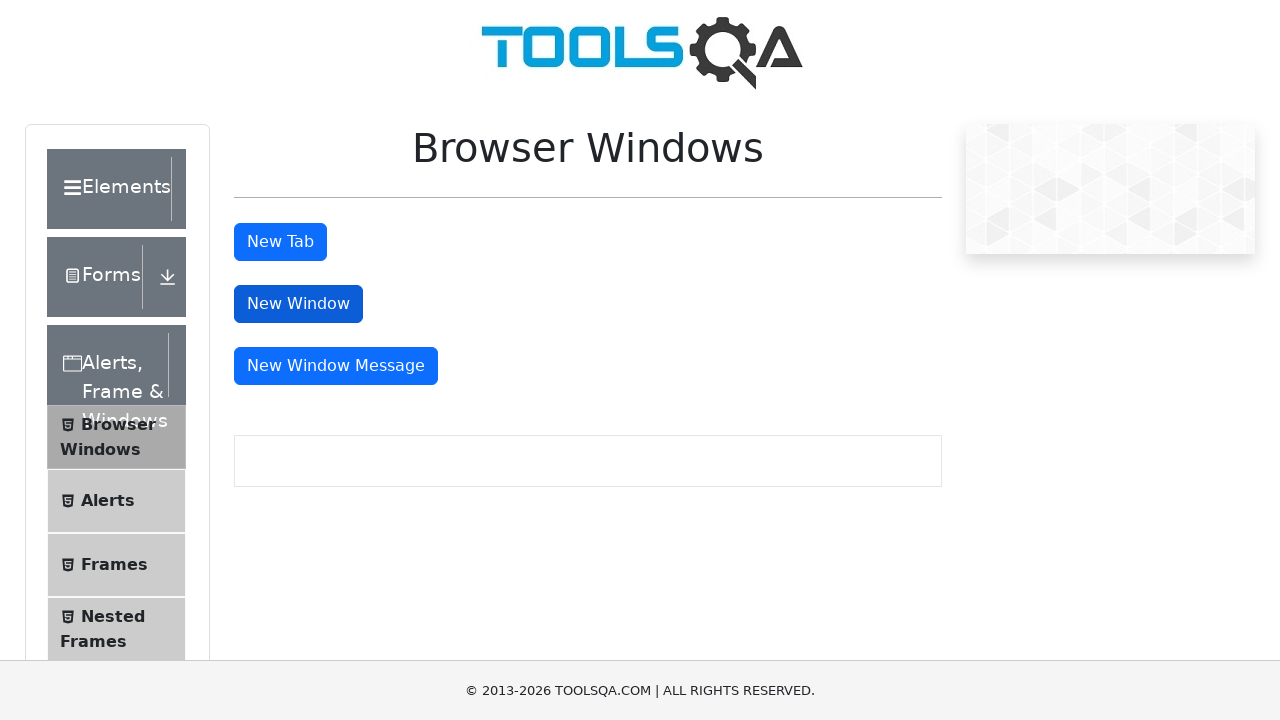